Tests that clicking the Email column header sorts the text values in ascending order.

Starting URL: http://the-internet.herokuapp.com/tables

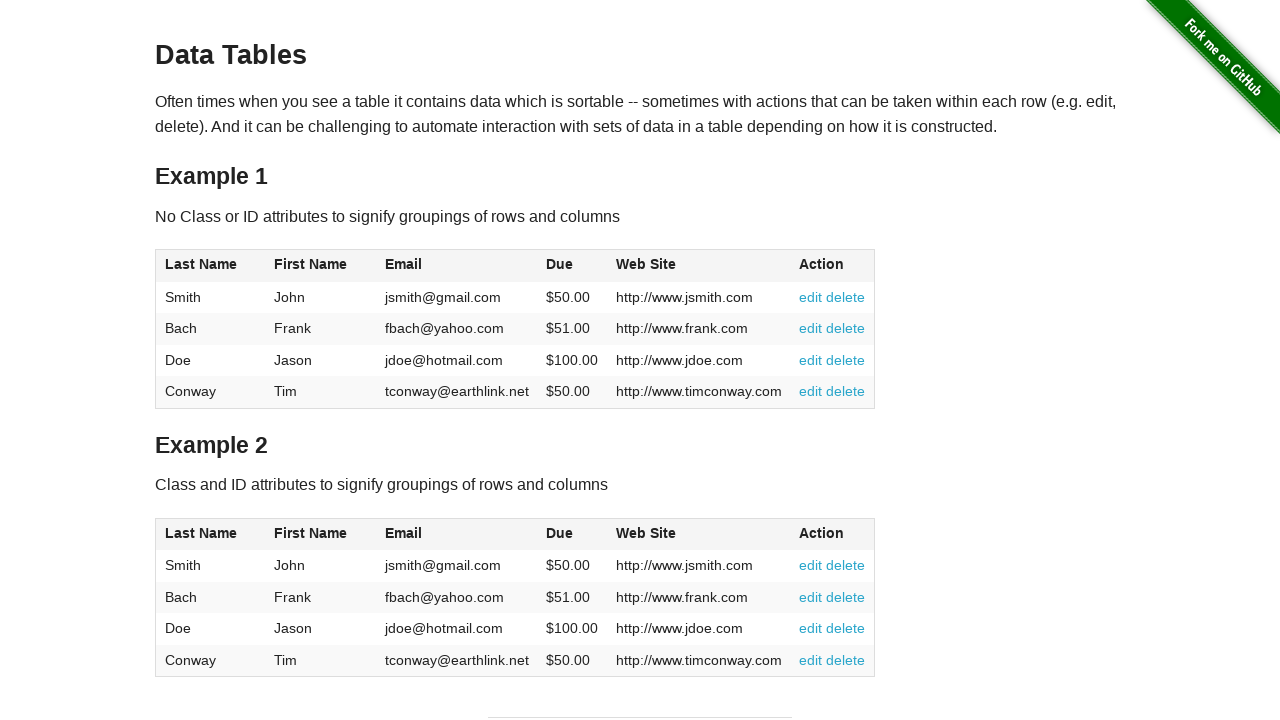

Clicked Email column header to sort in ascending order at (457, 266) on #table1 thead tr th:nth-of-type(3)
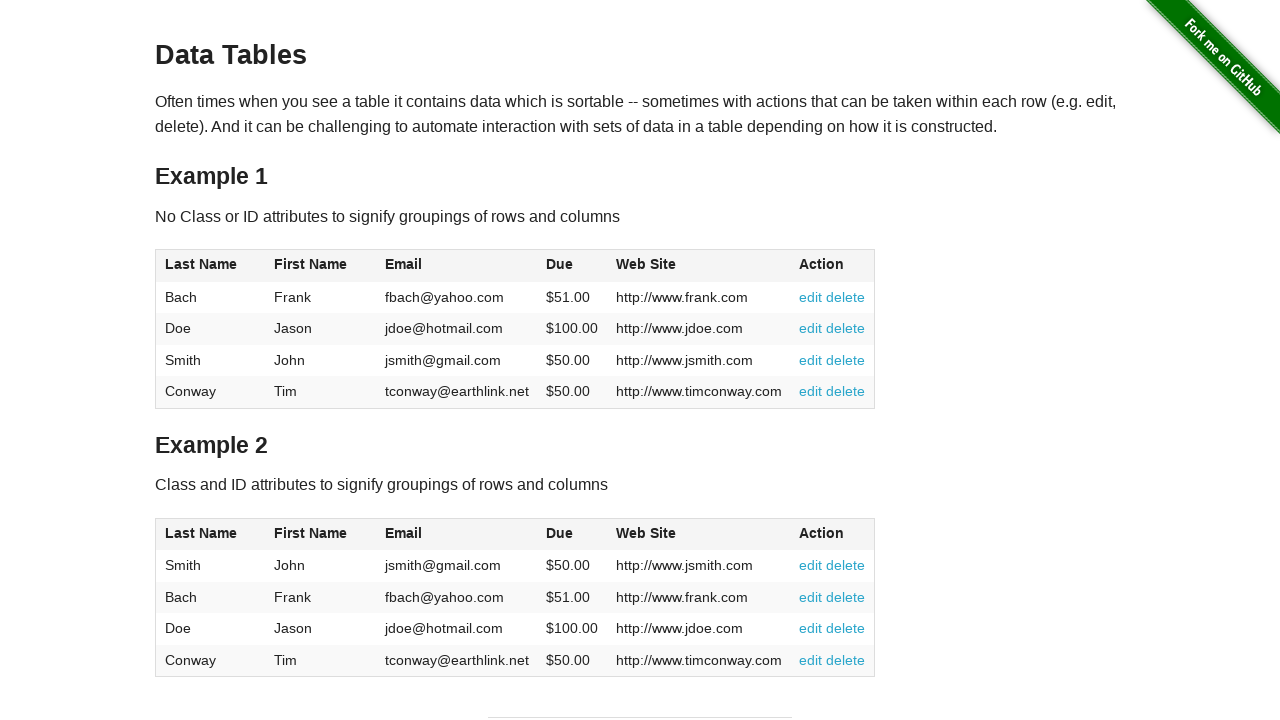

Email column cells loaded and are visible
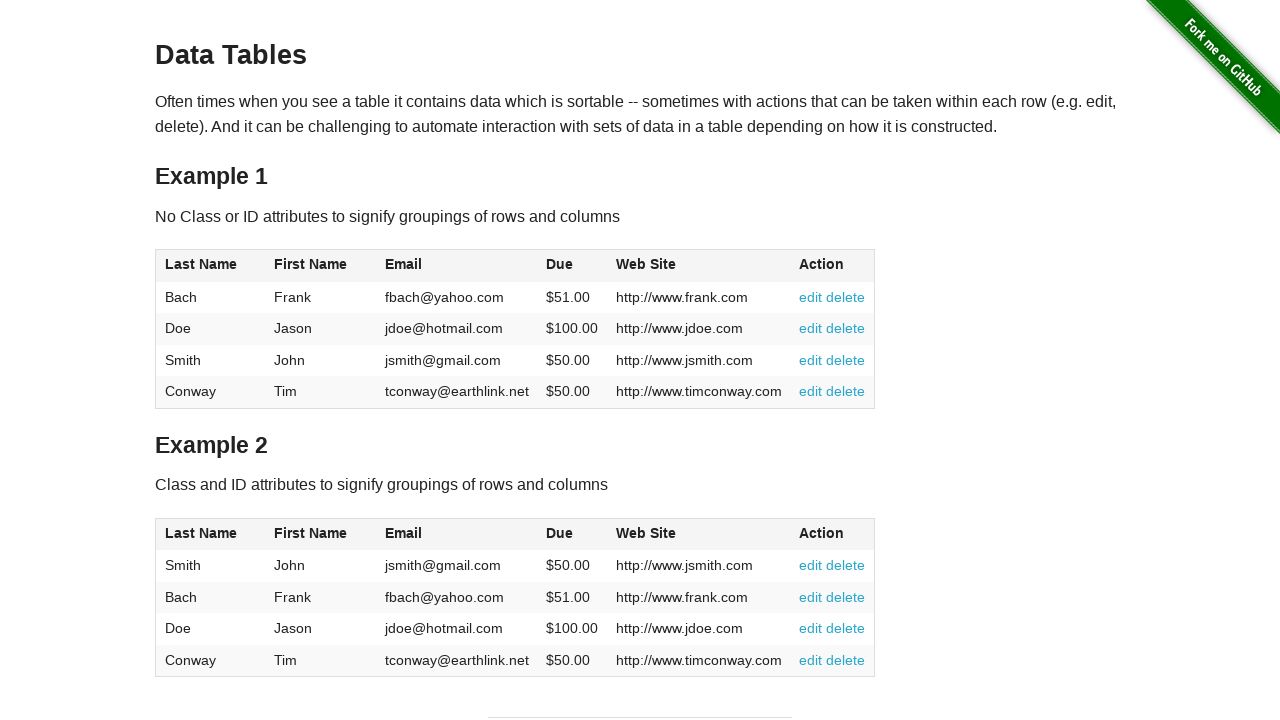

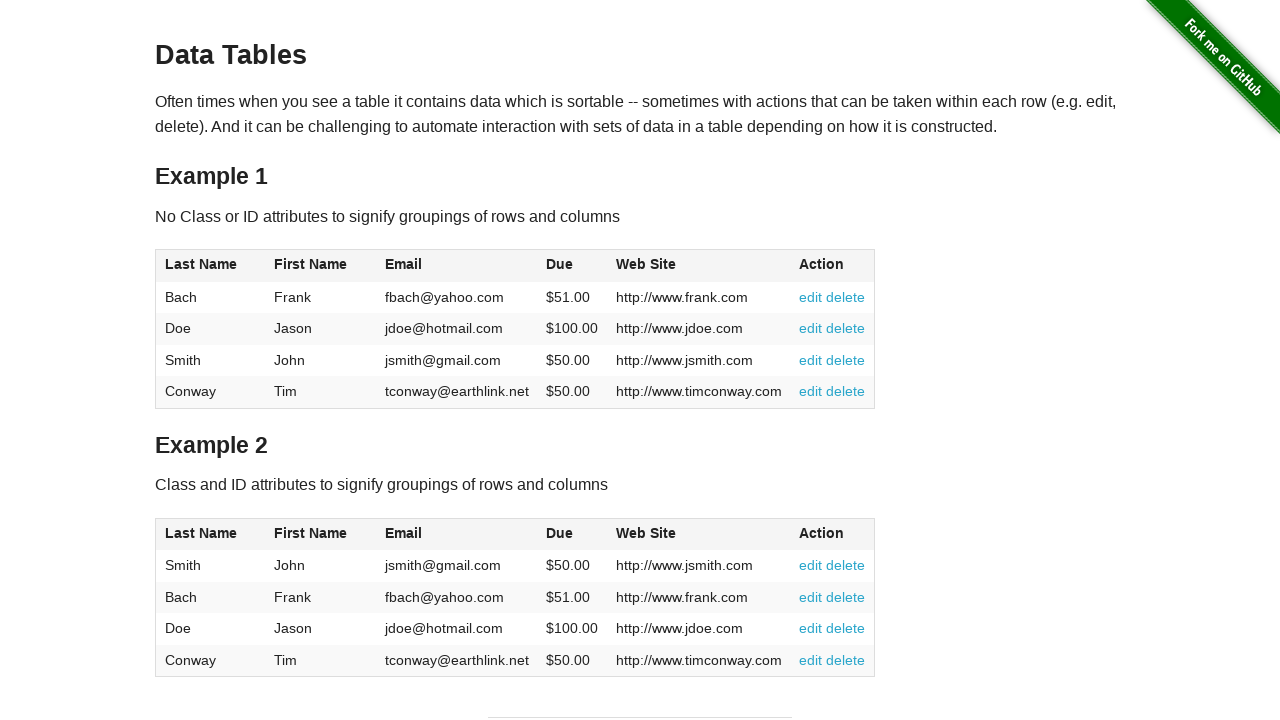